Fills out a practice form with various input types including text fields, radio buttons, checkboxes, dropdowns, and file upload, then submits the form

Starting URL: https://www.techlistic.com/p/selenium-practice-form.html

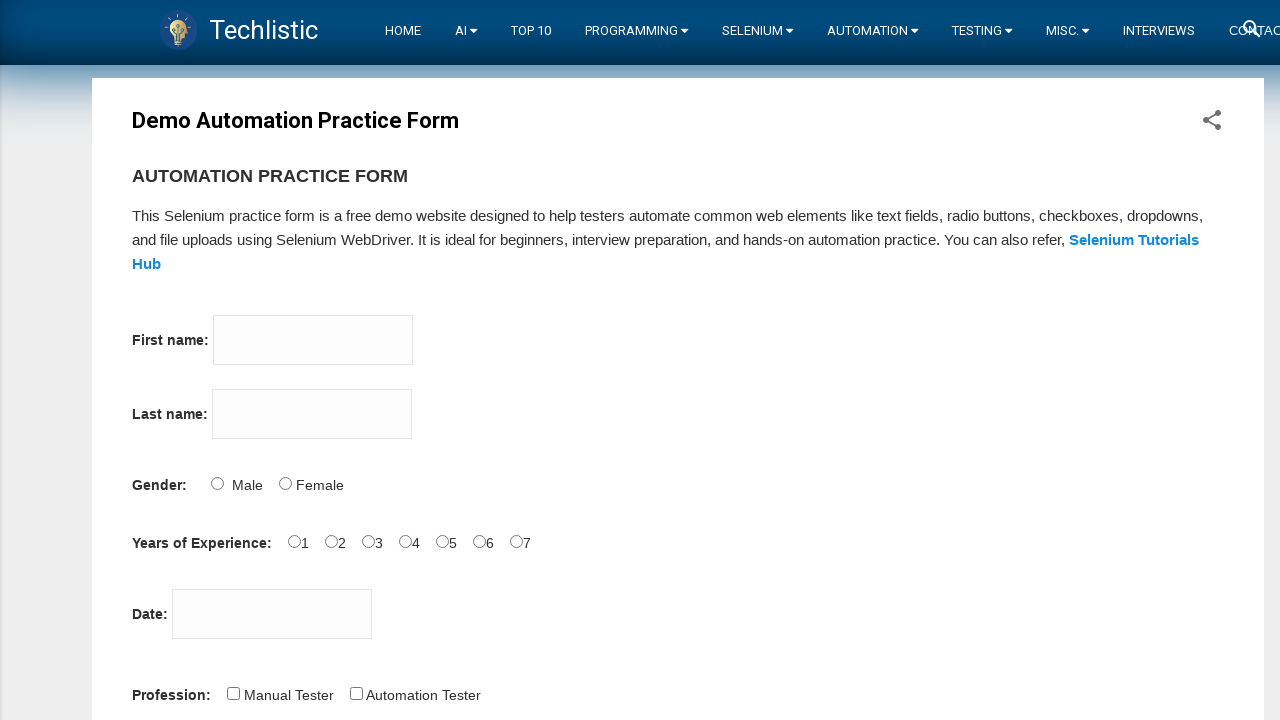

Waited for form to load - firstname input field is visible
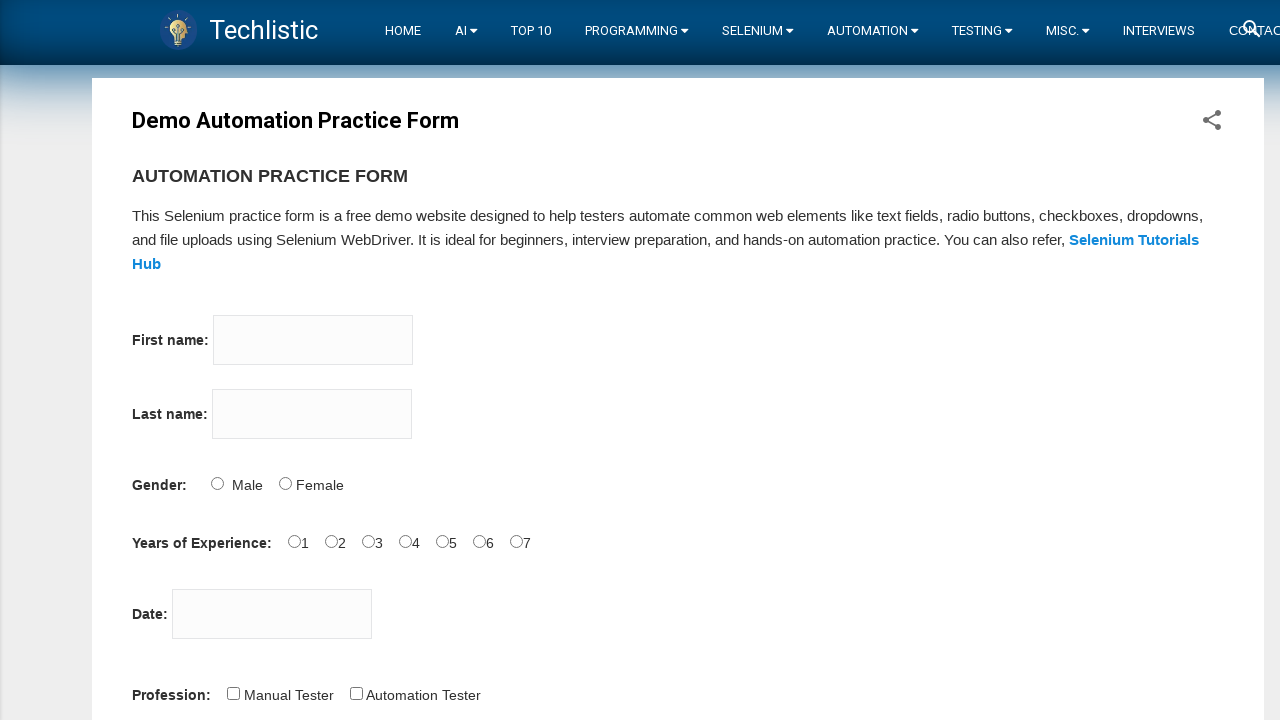

Filled firstname field with 'Ayman' on input[name='firstname']
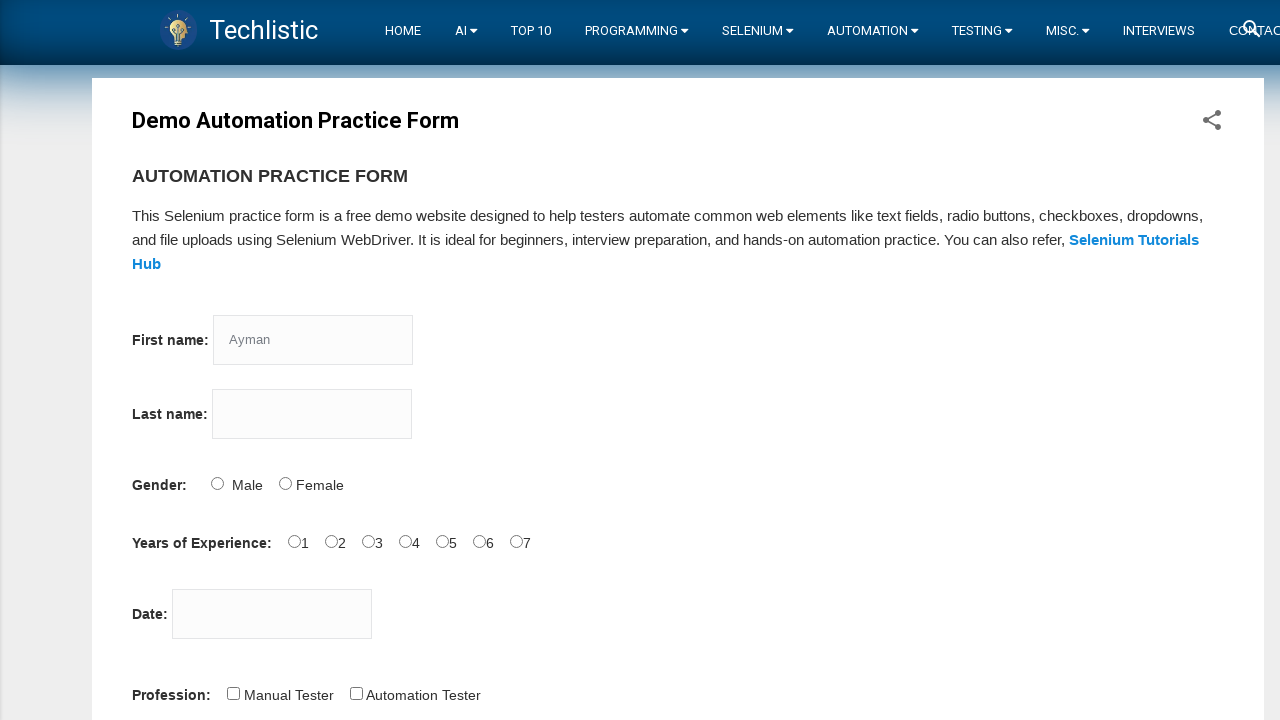

Filled lastname field with 'Hesham' on input[name='lastname']
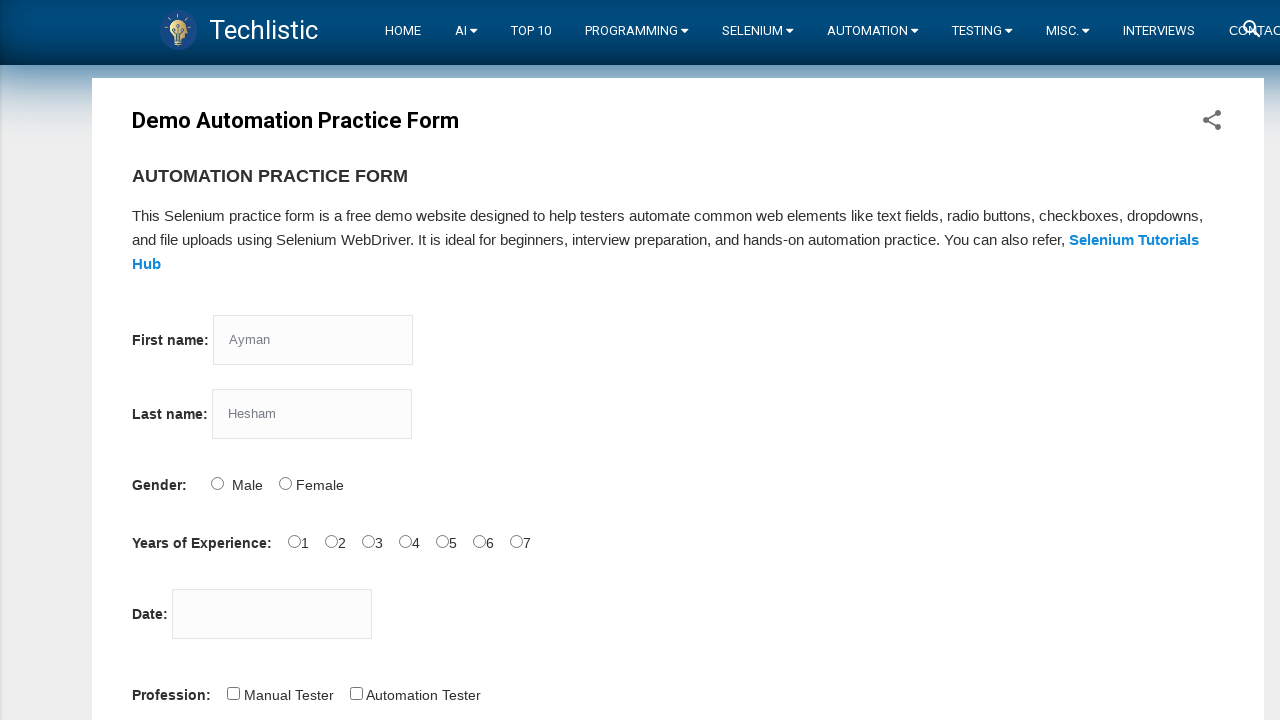

Selected Gender radio button at (217, 483) on #sex-0
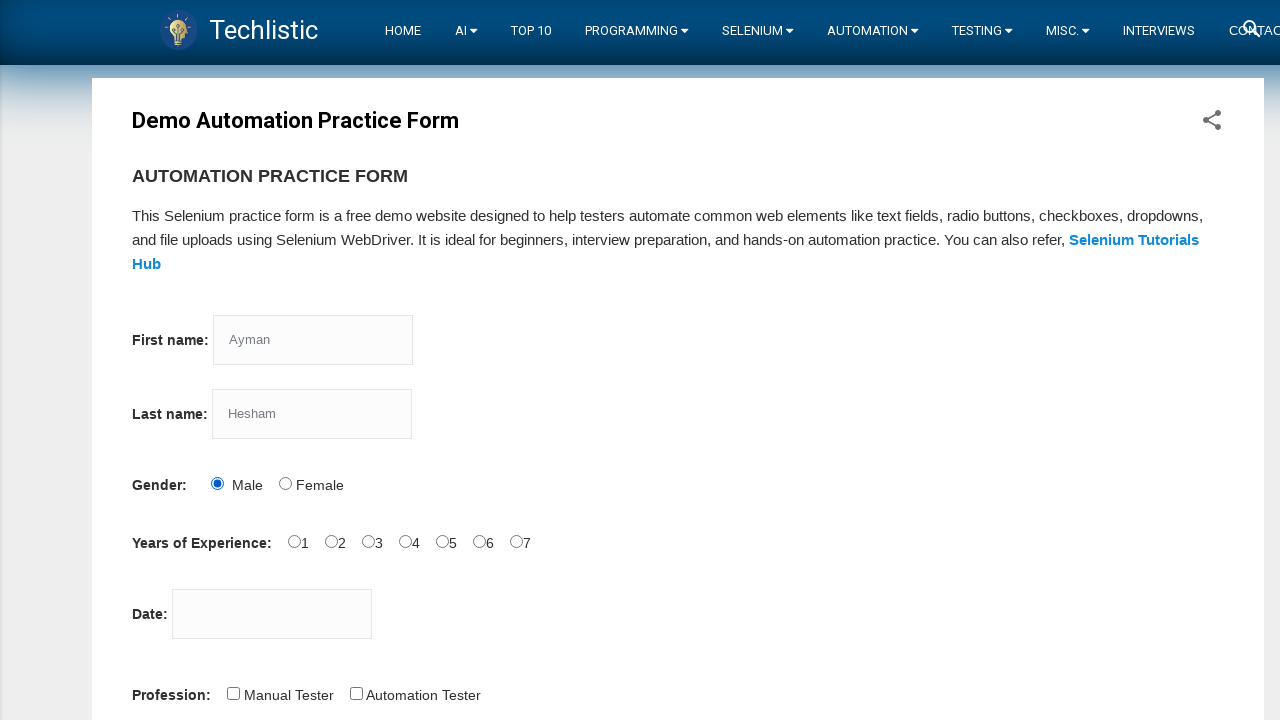

Selected Years of Experience radio button at (442, 541) on #exp-4
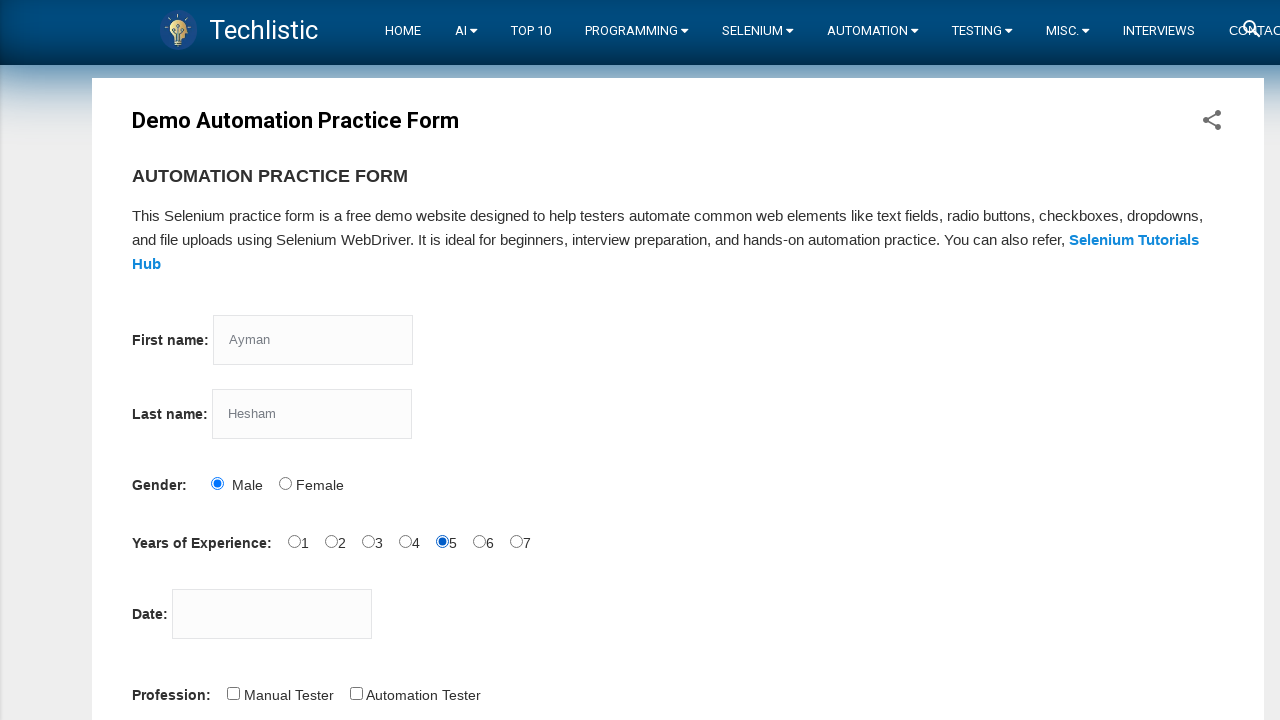

Filled date field with '29/01/1995' on #datepicker
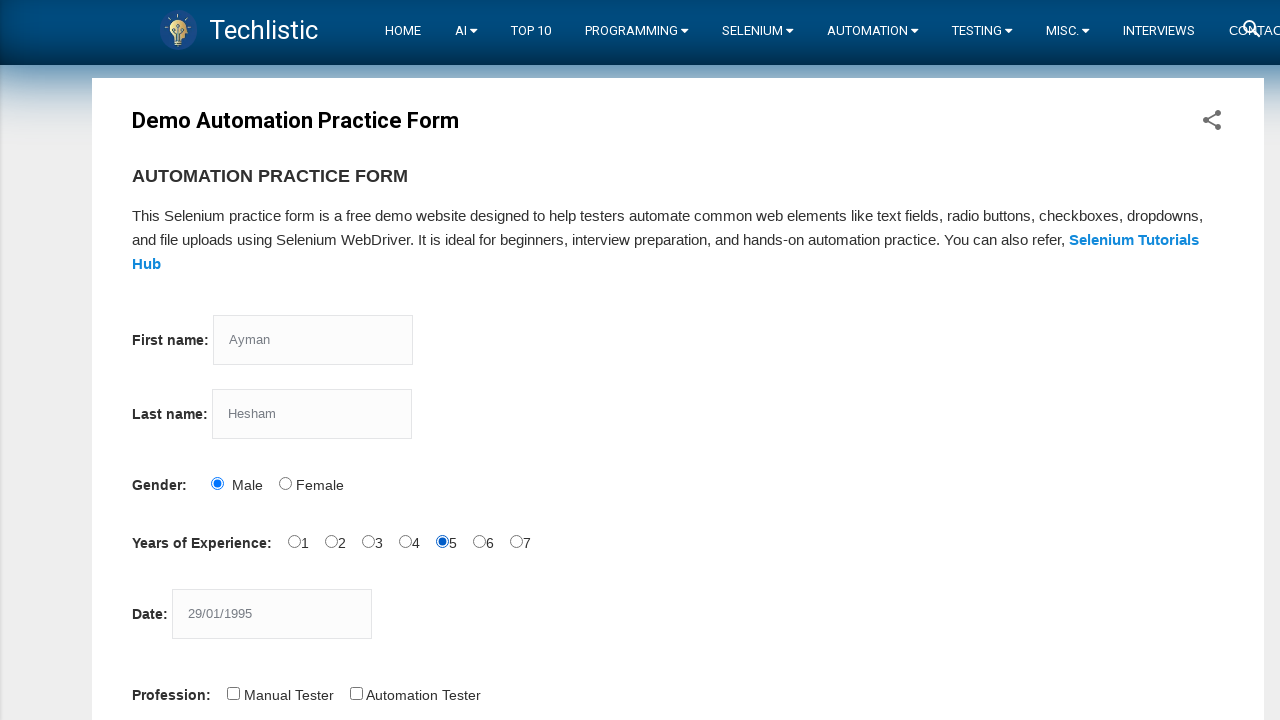

Checked first profession checkbox at (233, 693) on #profession-0
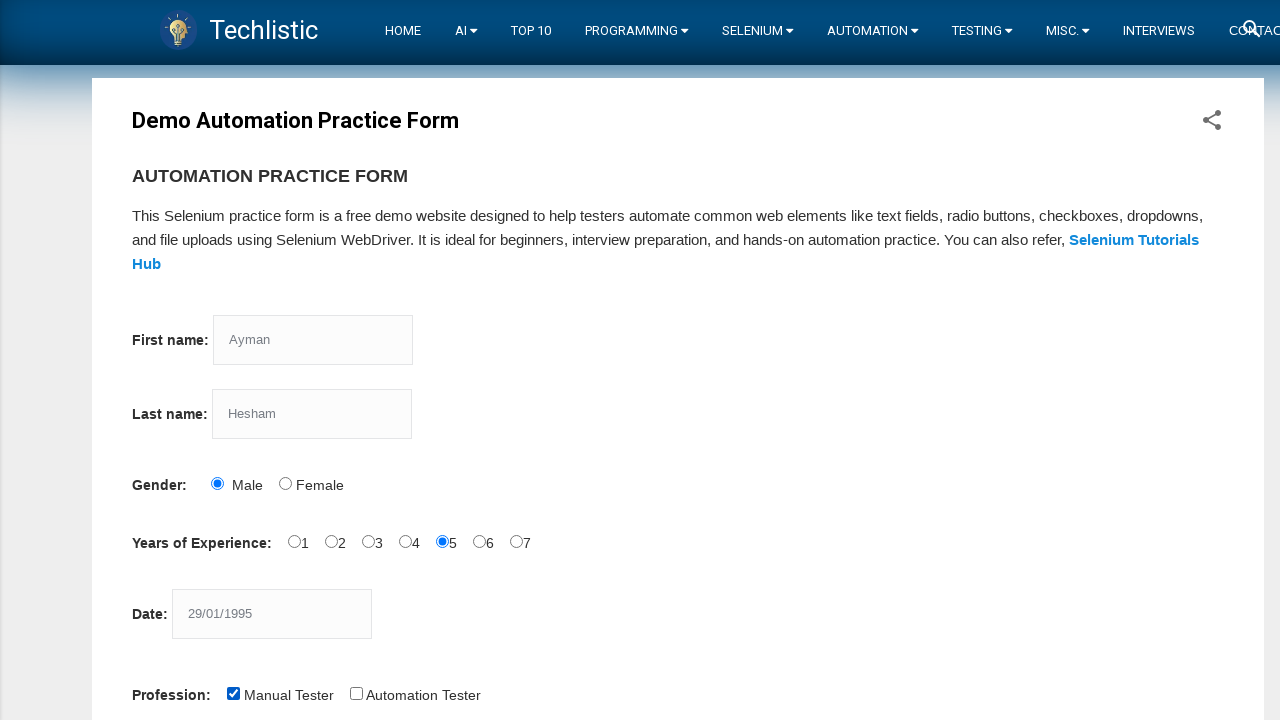

Checked second profession checkbox at (356, 693) on #profession-1
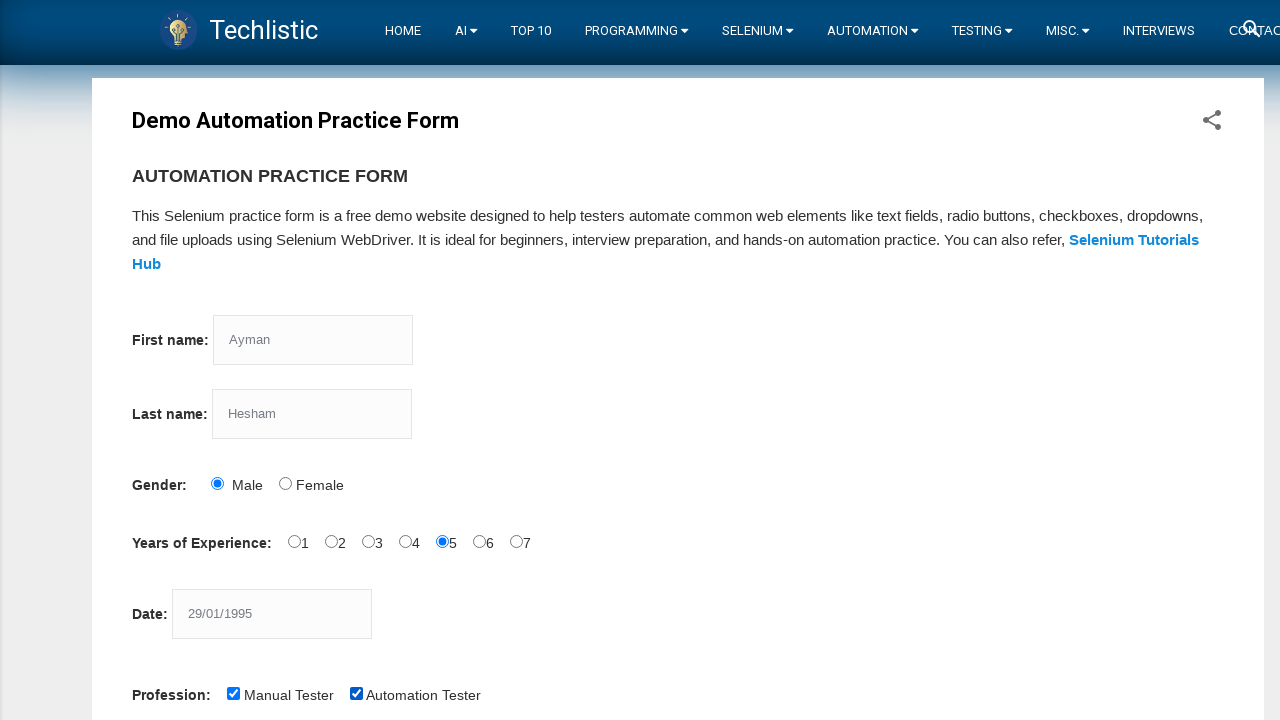

Checked automation tool checkbox at (446, 360) on #tool-2
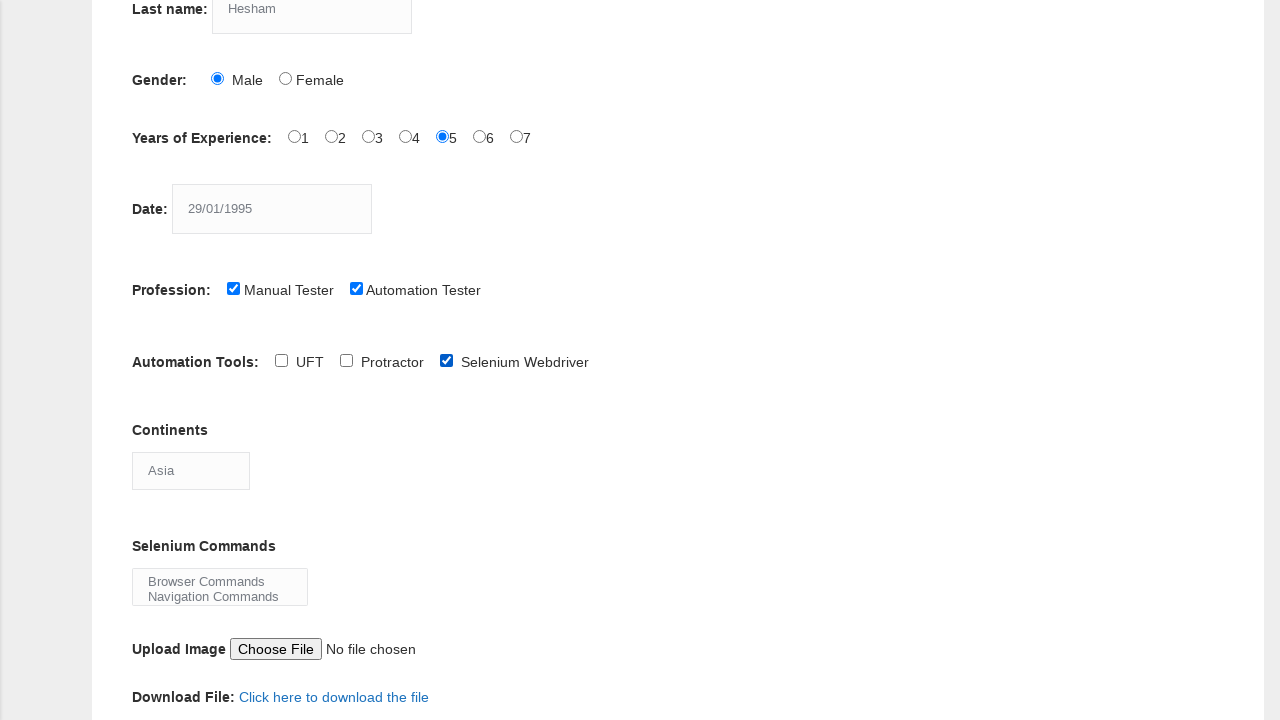

Selected 'Africa' from continents dropdown on #continents
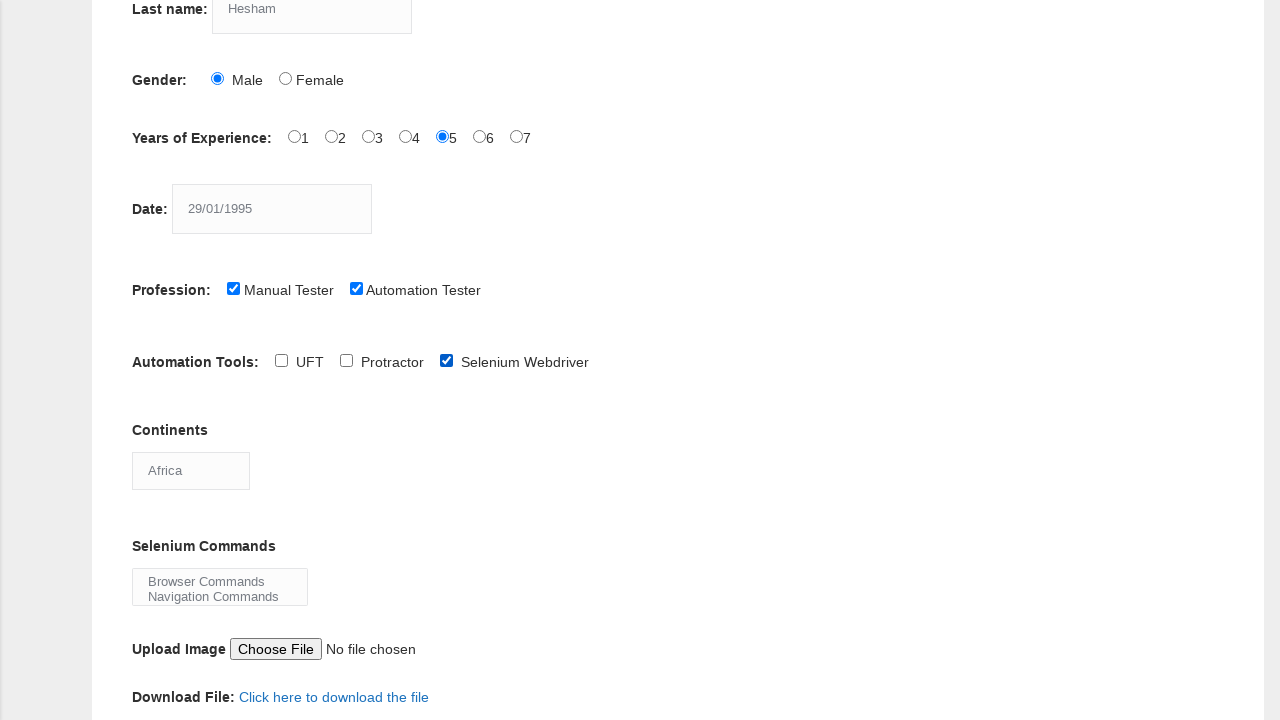

Selected 'Browser Commands' and 'Navigation Commands' from selenium commands dropdown on #selenium_commands
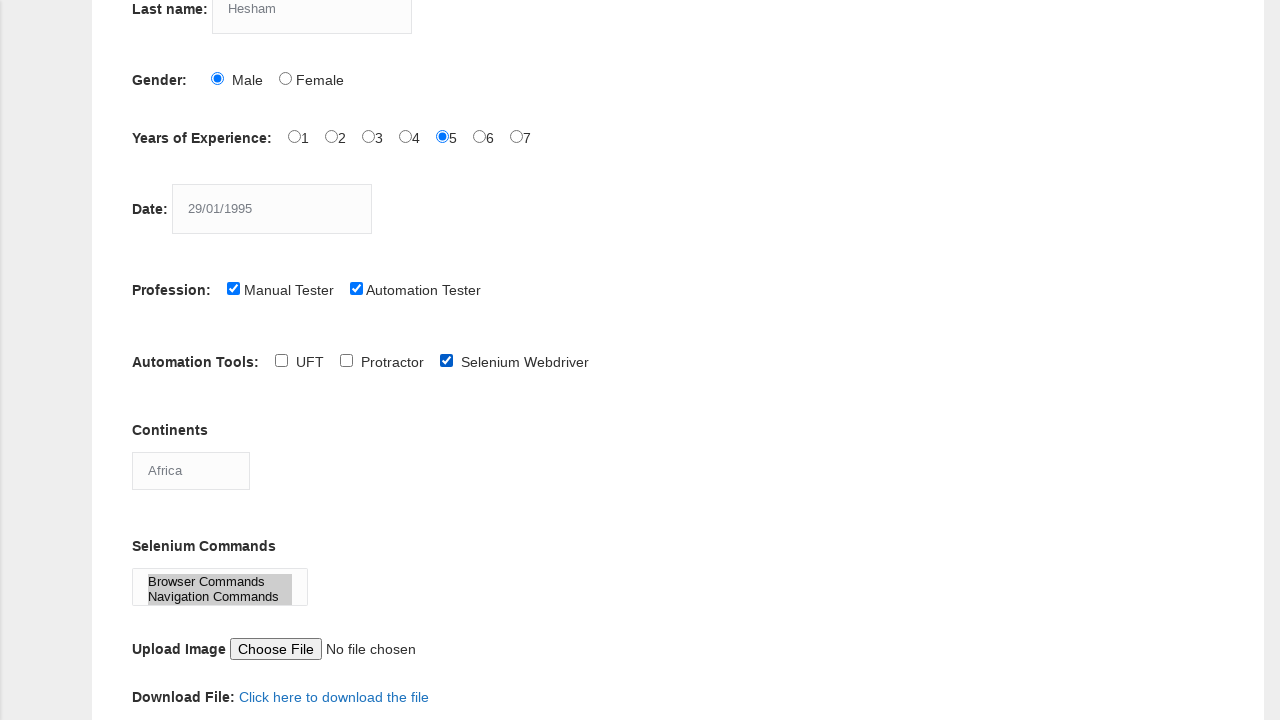

Set file input (empty file upload simulation)
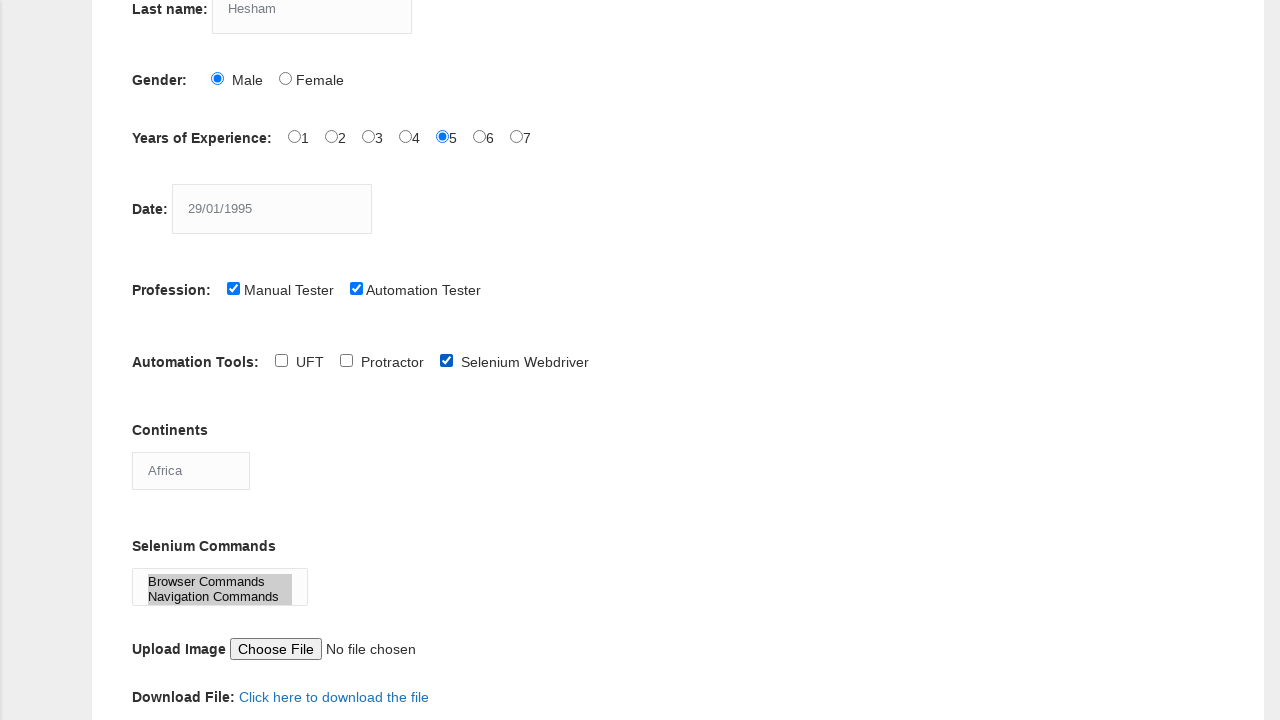

Clicked submit button to submit the form at (157, 360) on #submit
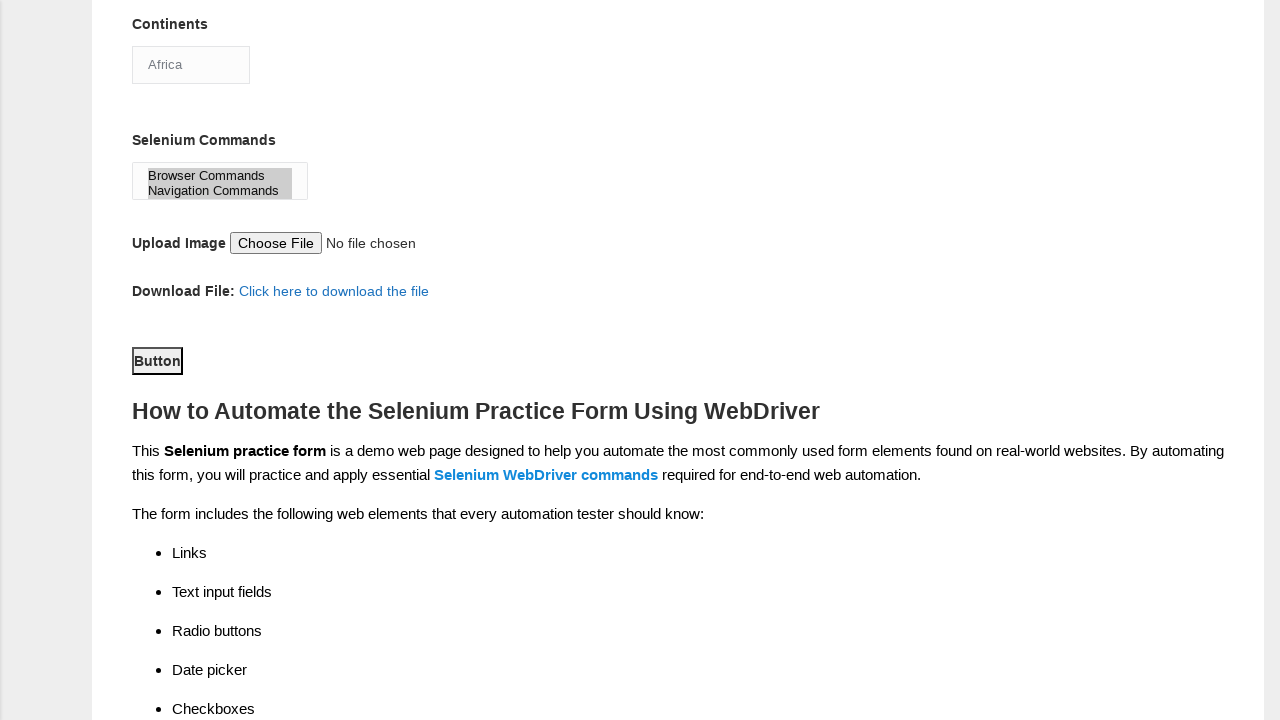

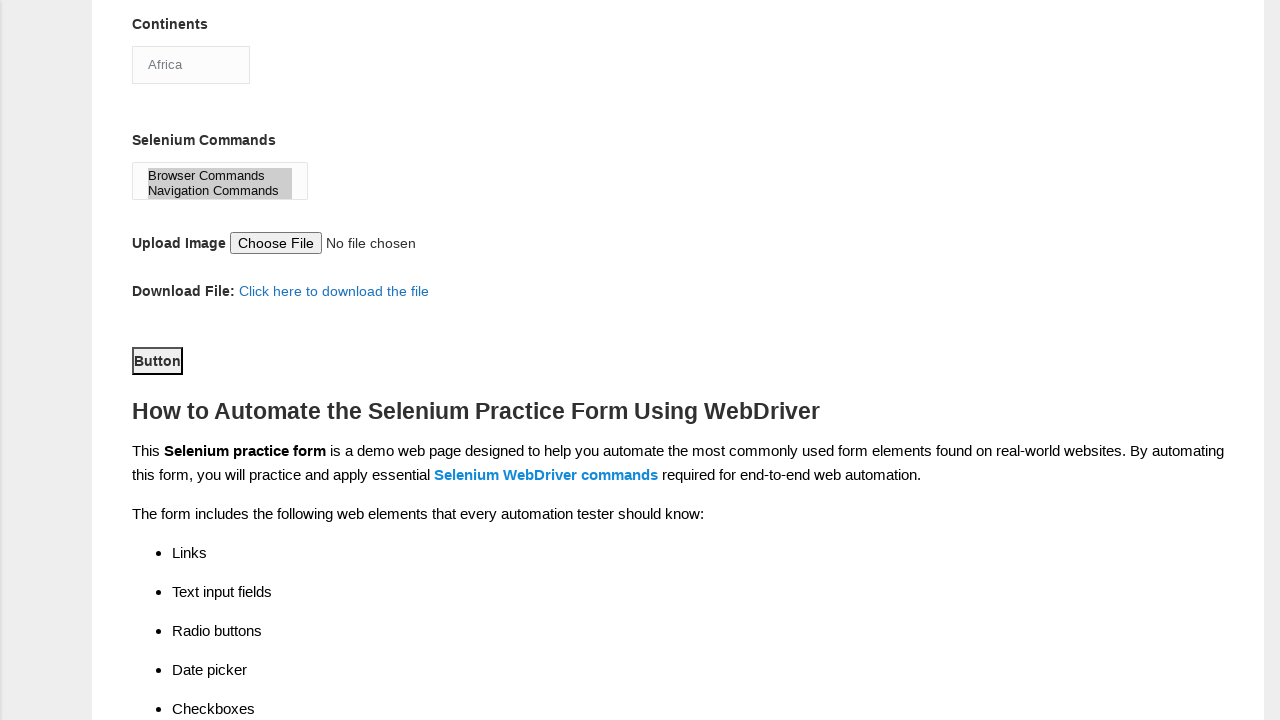